Tests checkbox toggle functionality by clicking a checkbox labeled "Pen" twice to verify it can be checked and unchecked.

Starting URL: https://omayo.blogspot.com/

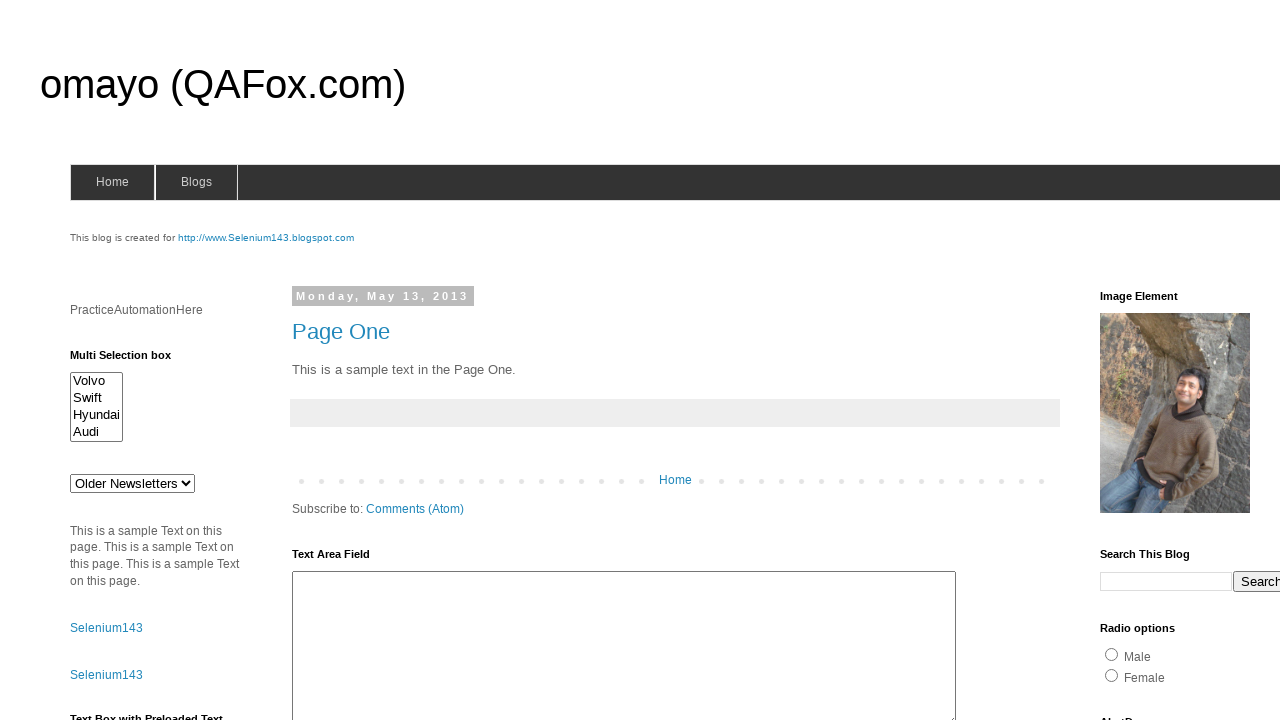

Clicked 'Pen' checkbox to check it at (1136, 360) on xpath=//div[@id='HTML33']//input[@value='Pen']
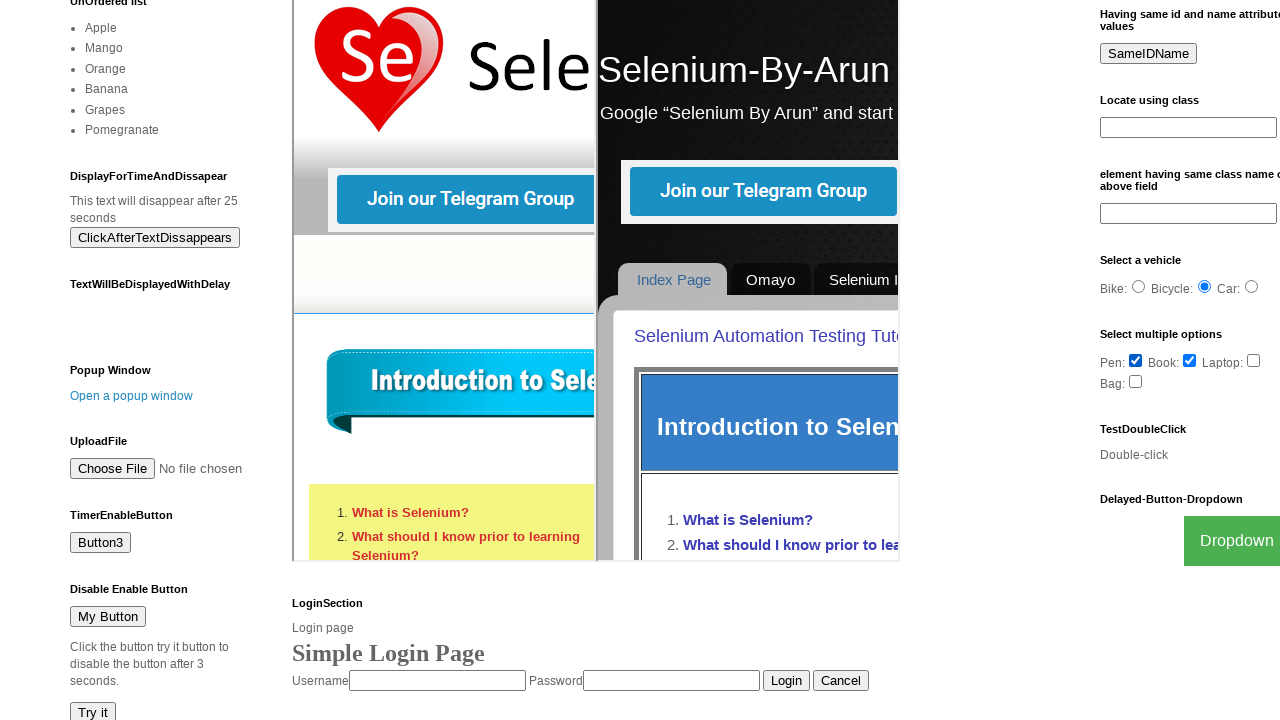

Waited 2 seconds to observe checked state
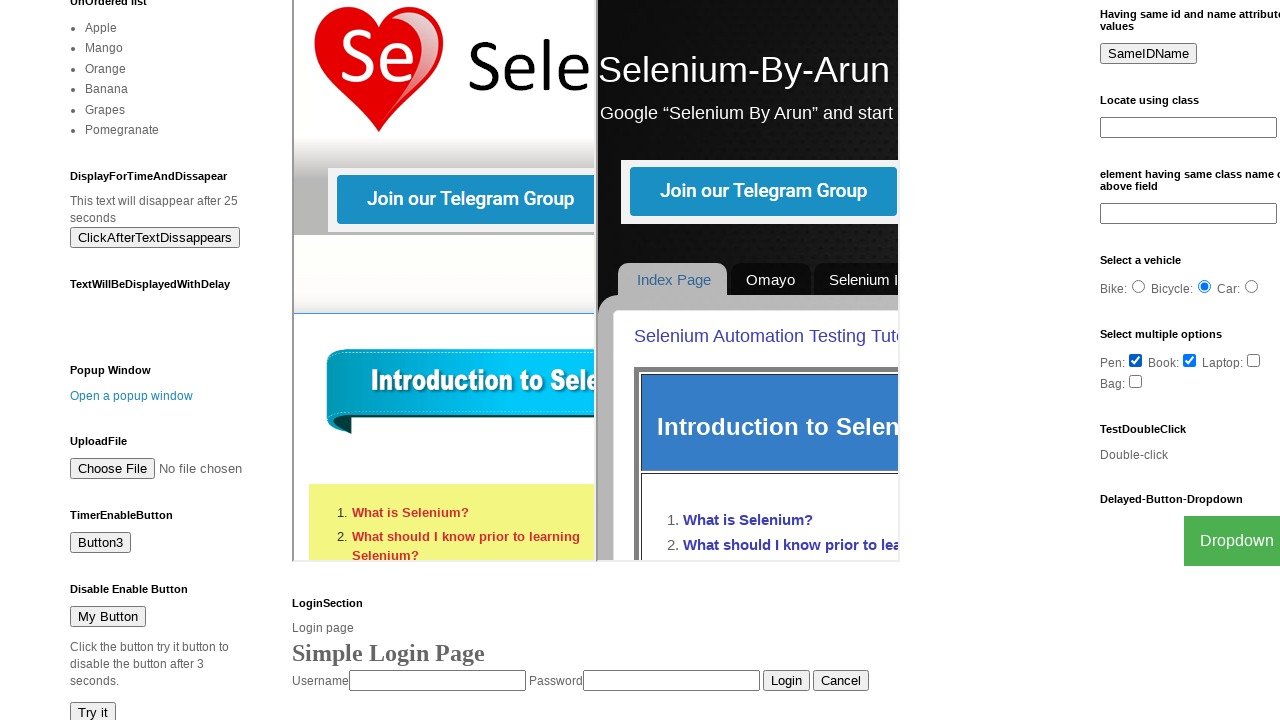

Clicked 'Pen' checkbox again to uncheck it at (1136, 360) on xpath=//div[@id='HTML33']//input[@value='Pen']
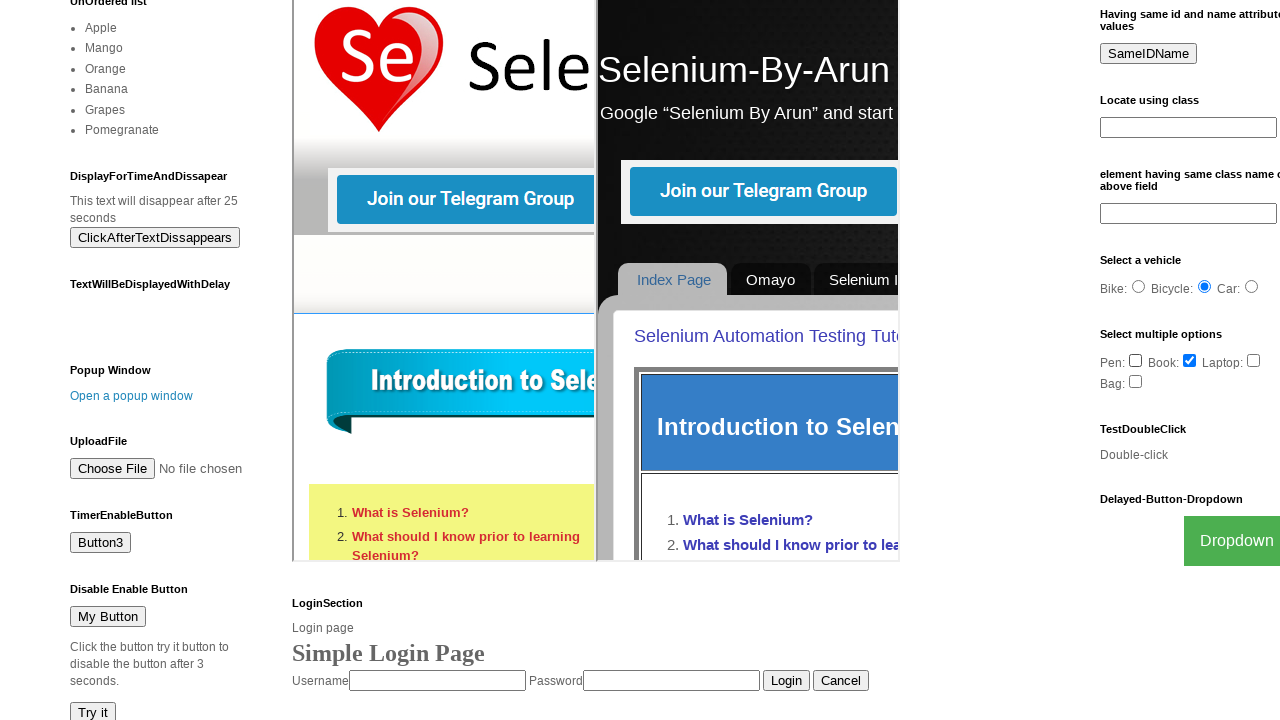

Waited 2 seconds to observe unchecked state
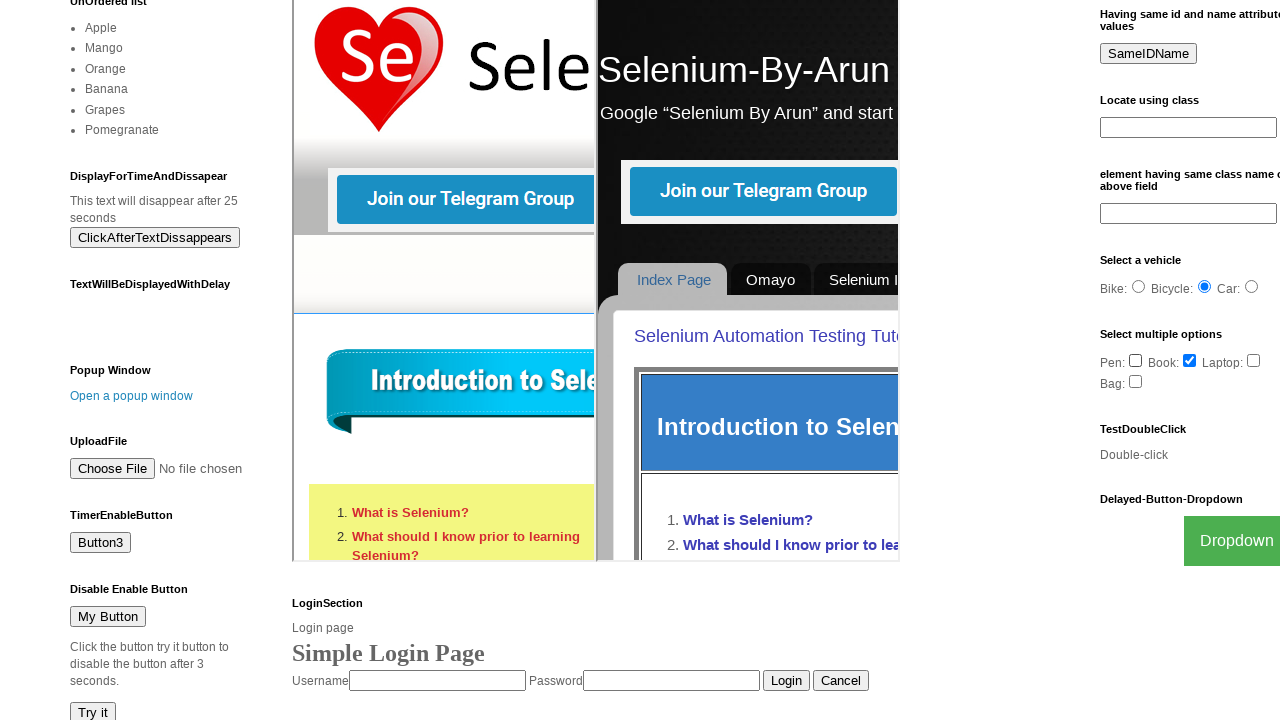

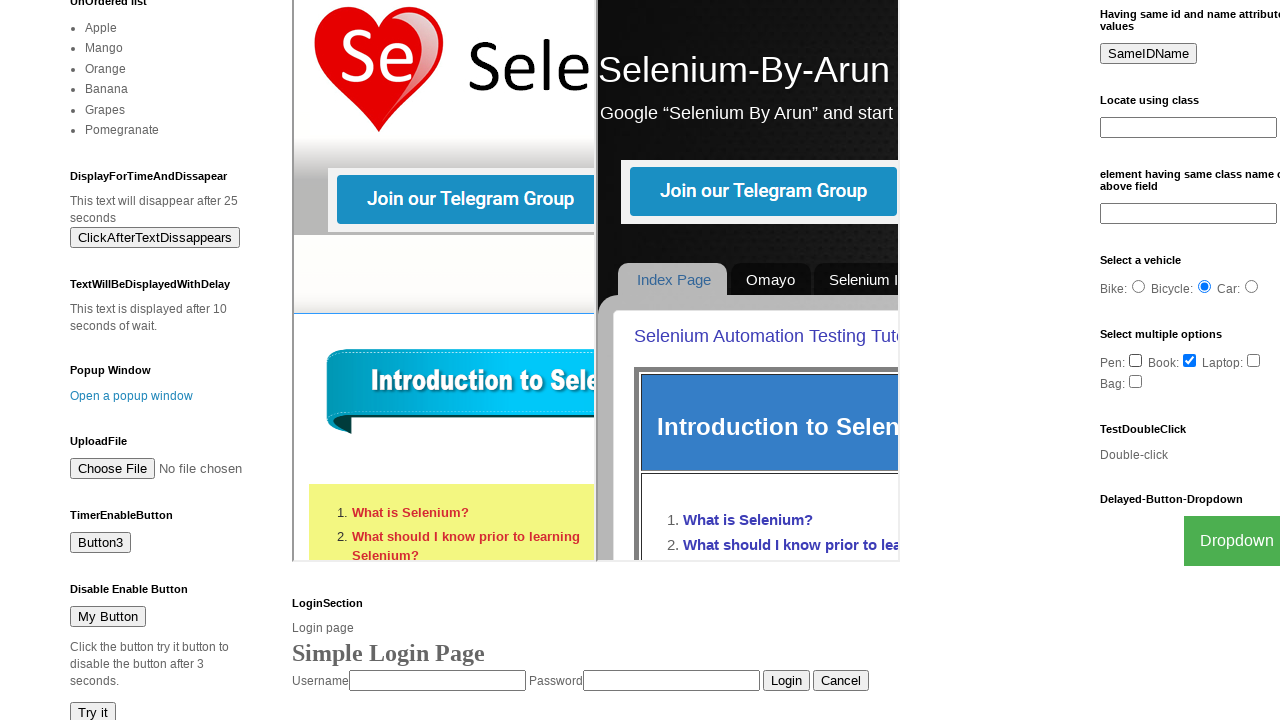